Tests registration form validation when confirm password doesn't match the original password

Starting URL: https://alada.vn/tai-khoan/dang-ky.html

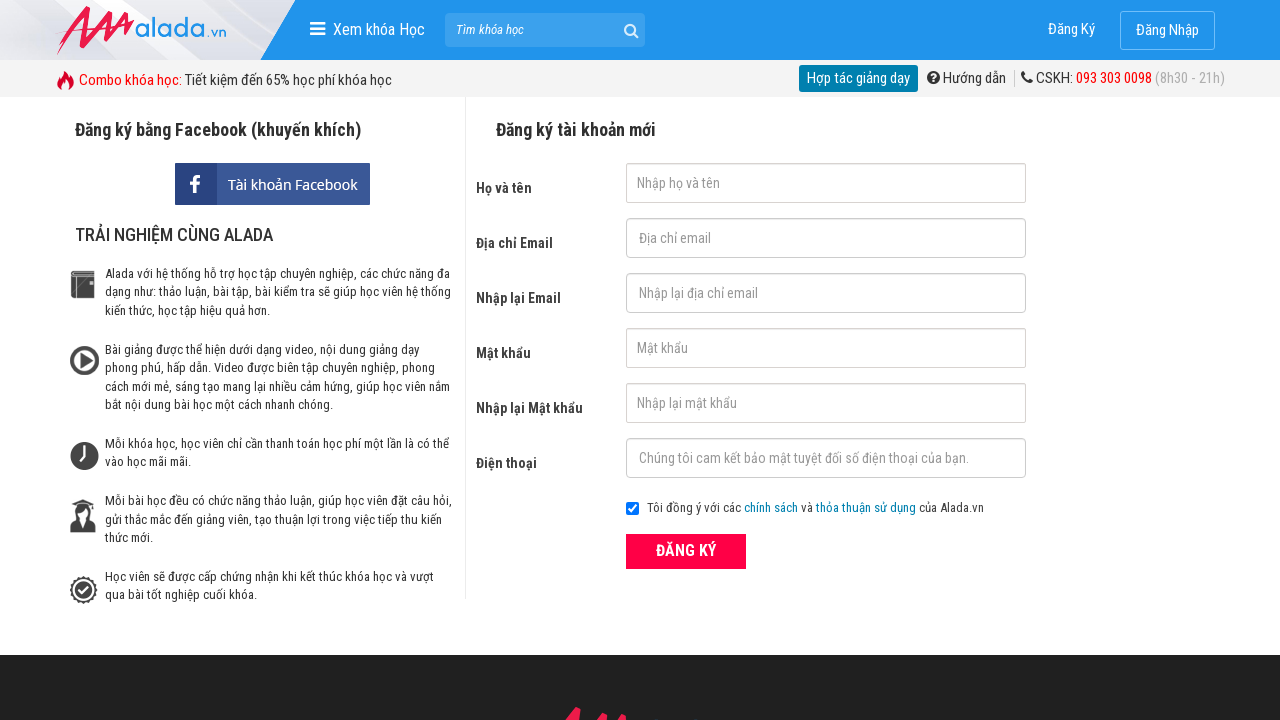

Filled first name field with 'Thu Qua' on #txtFirstname
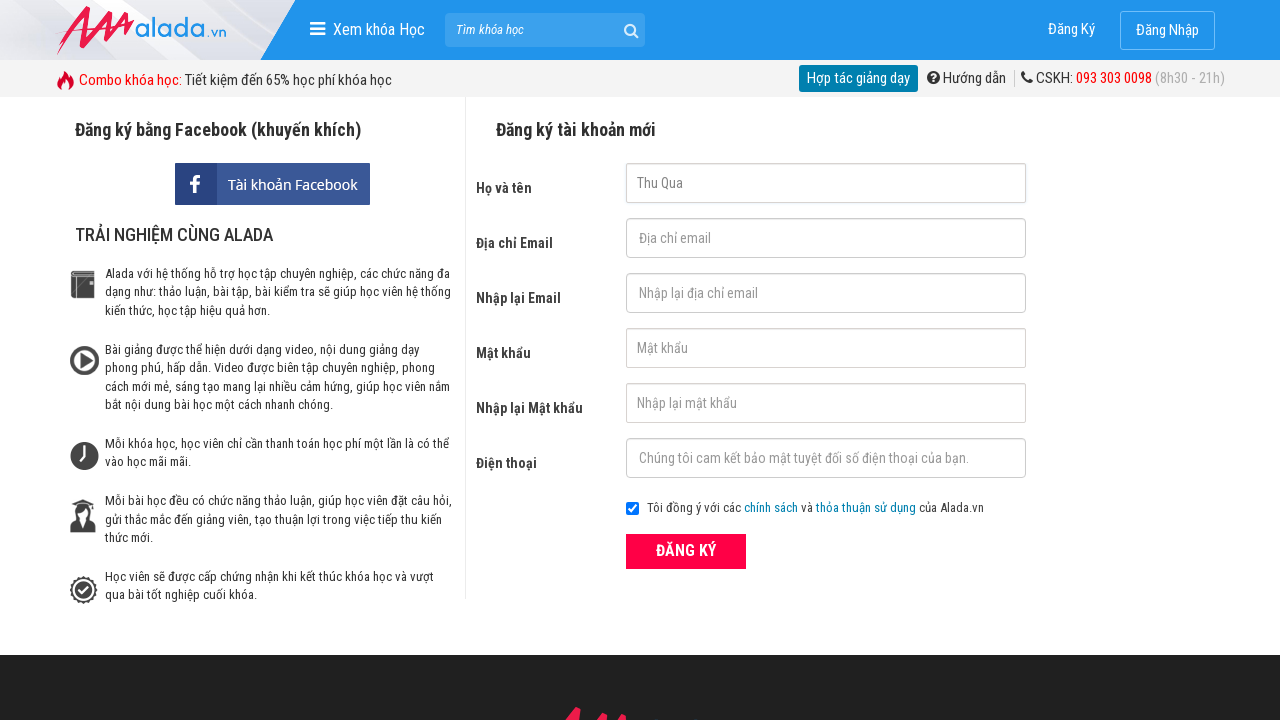

Filled email field with 'acbd@gmail.com' on #txtEmail
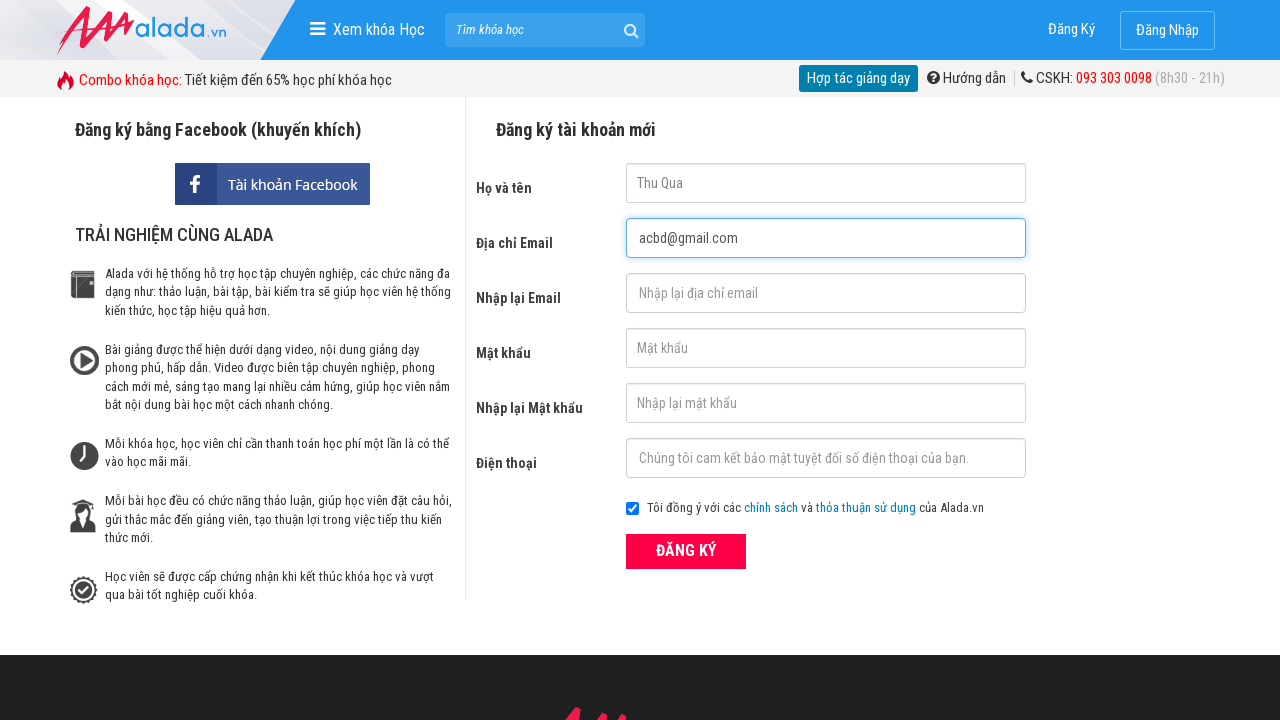

Filled confirm email field with 'acbd@gmail.com' on #txtCEmail
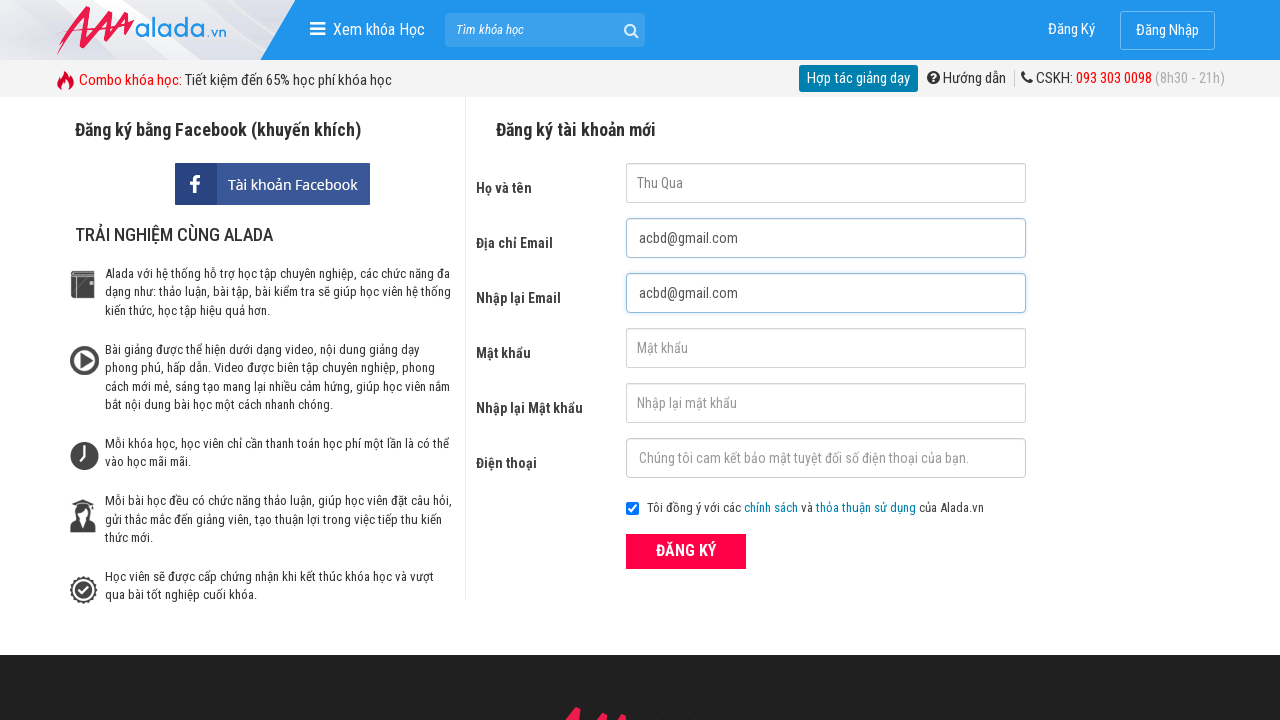

Filled password field with 'Abcd1234' on #txtPassword
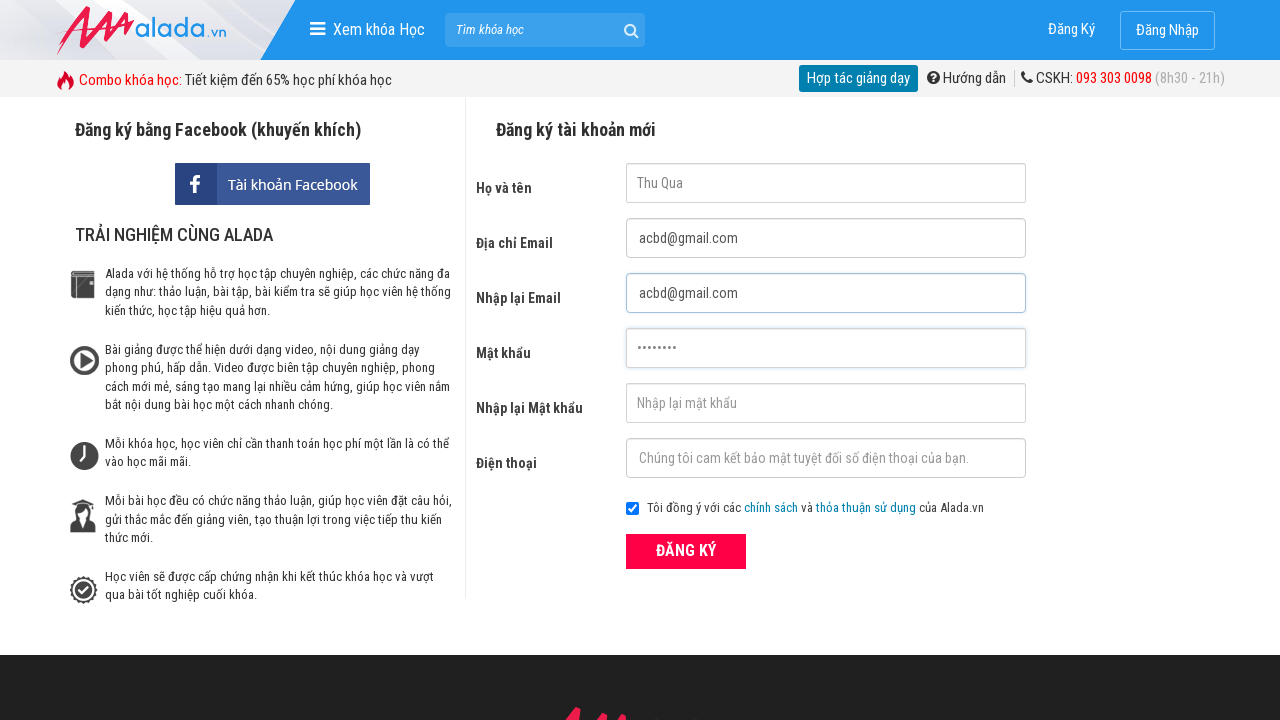

Filled confirm password field with mismatched password 'Abcd34566' on #txtCPassword
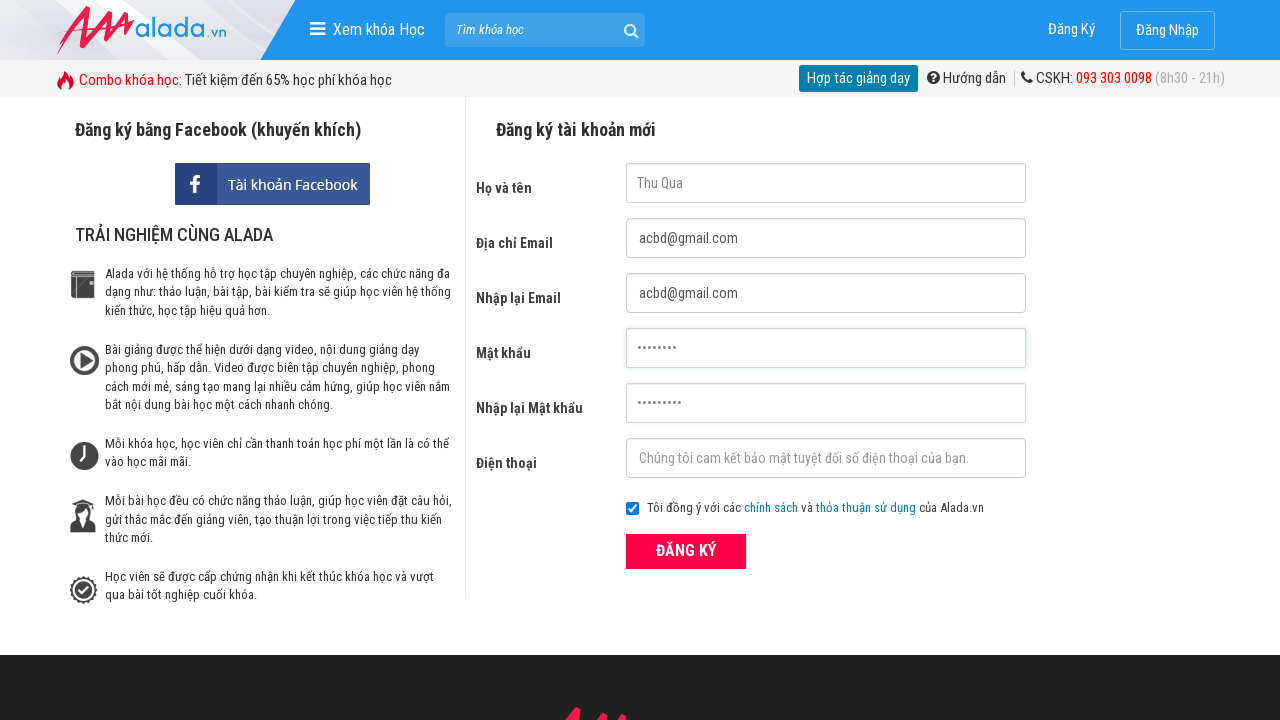

Filled phone field with '09992342341' on #txtPhone
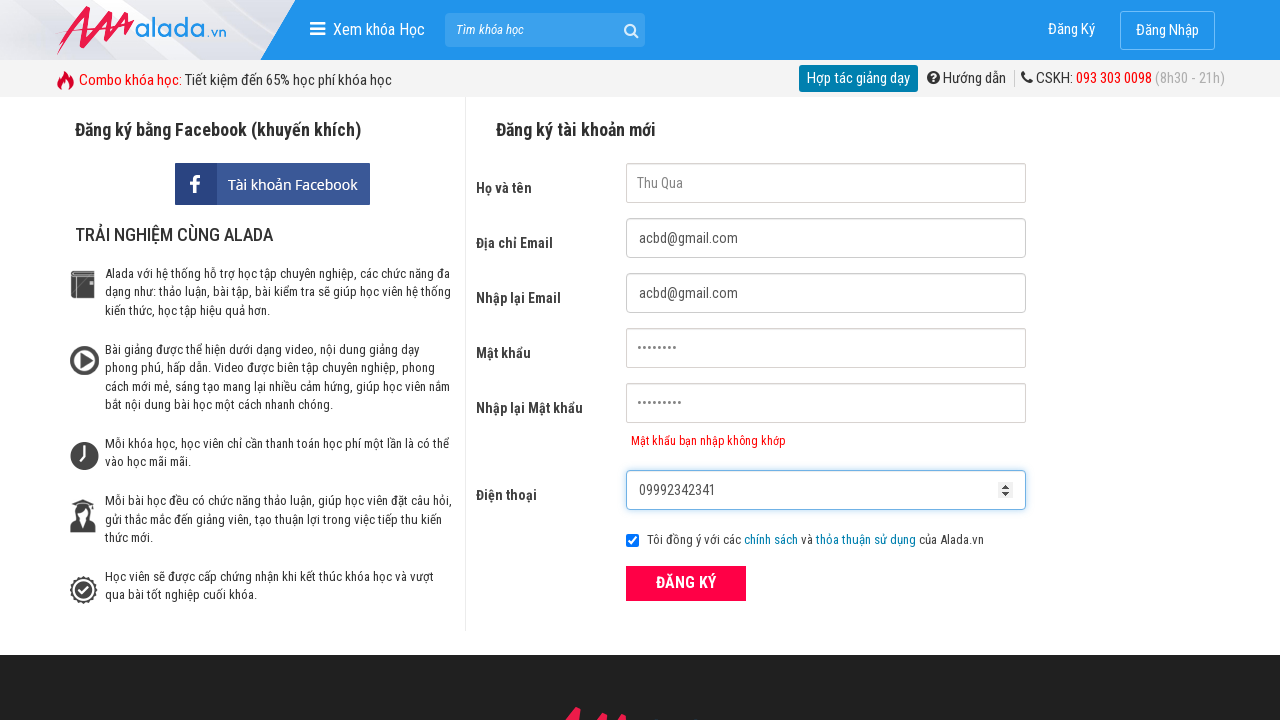

Clicked submit button to register with mismatched confirm password at (686, 583) on button[type='submit']
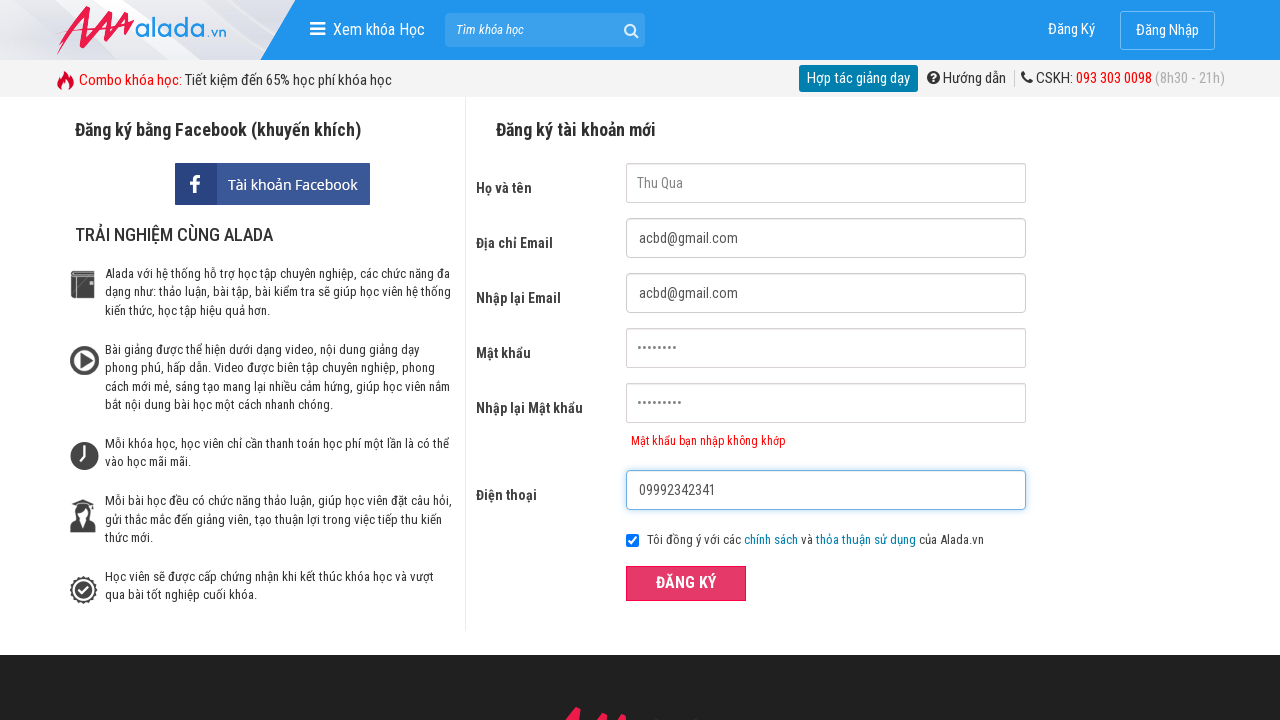

Confirm password error message element appeared
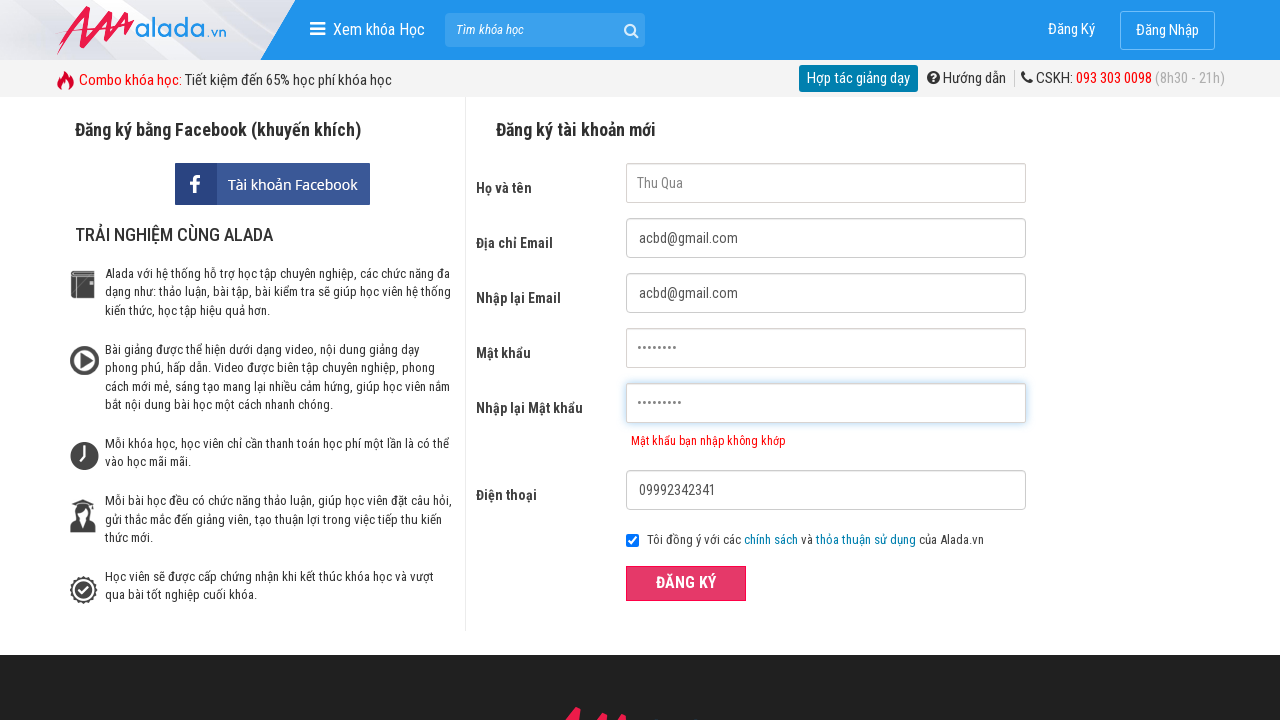

Verified error message displays 'Mật khẩu bạn nhập không khớp' (Password mismatch)
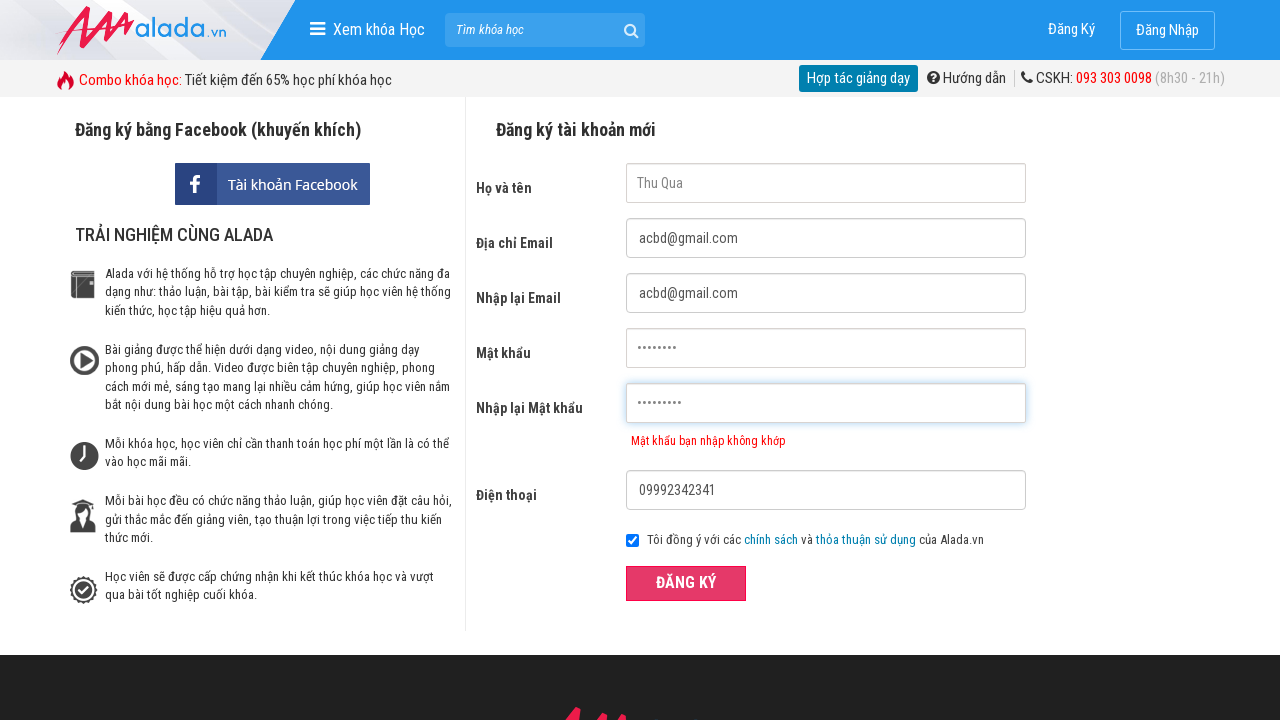

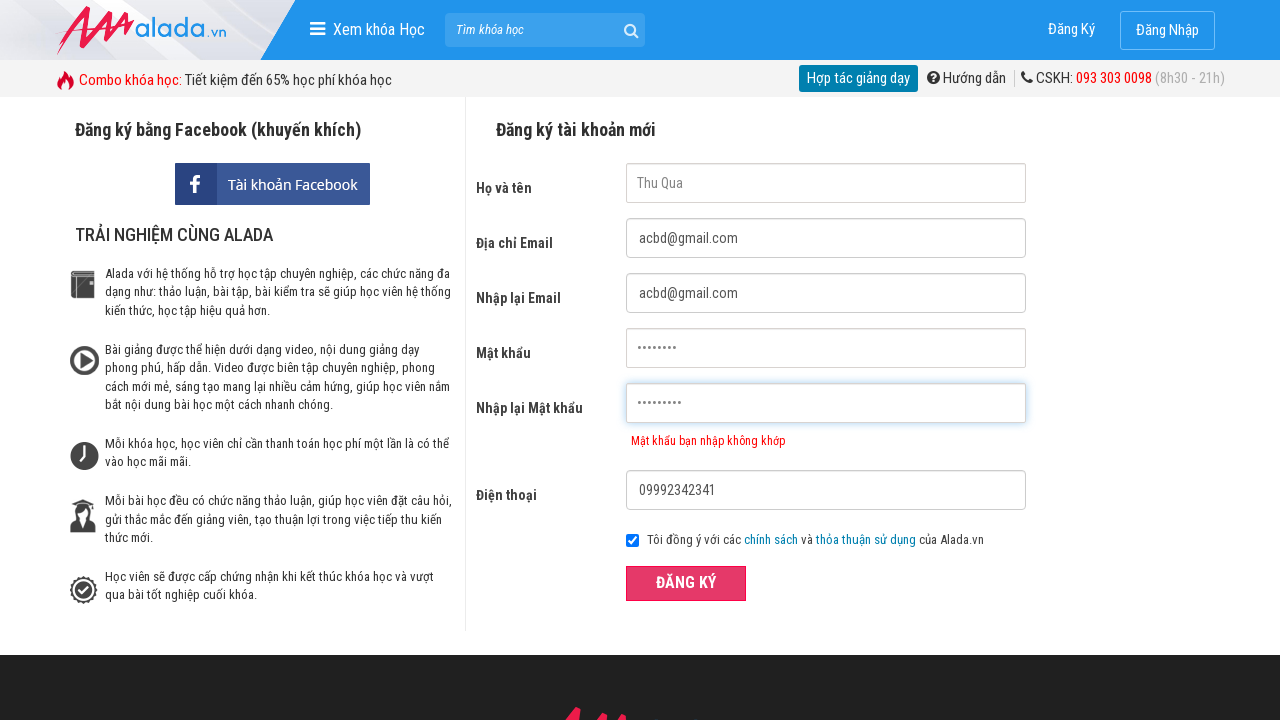